Navigates to Flipkart homepage and counts the number of input elements on the page

Starting URL: https://www.flipkart.com/

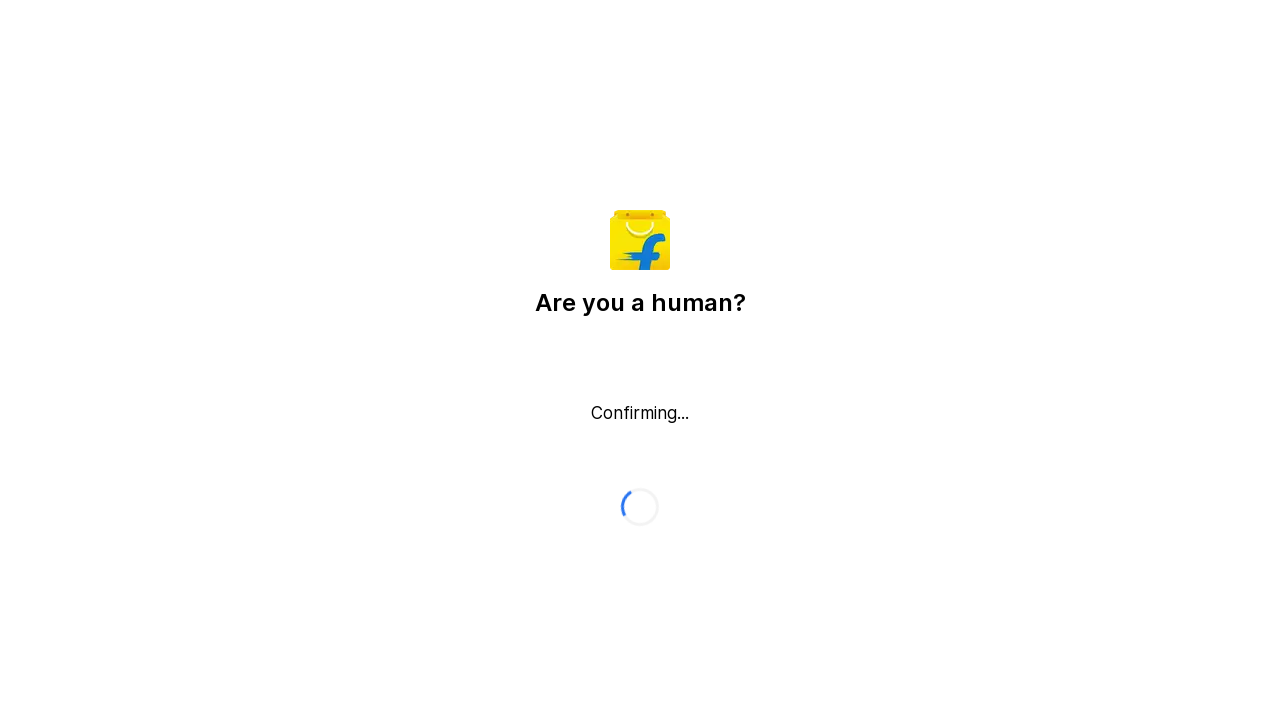

Navigated to Flipkart homepage
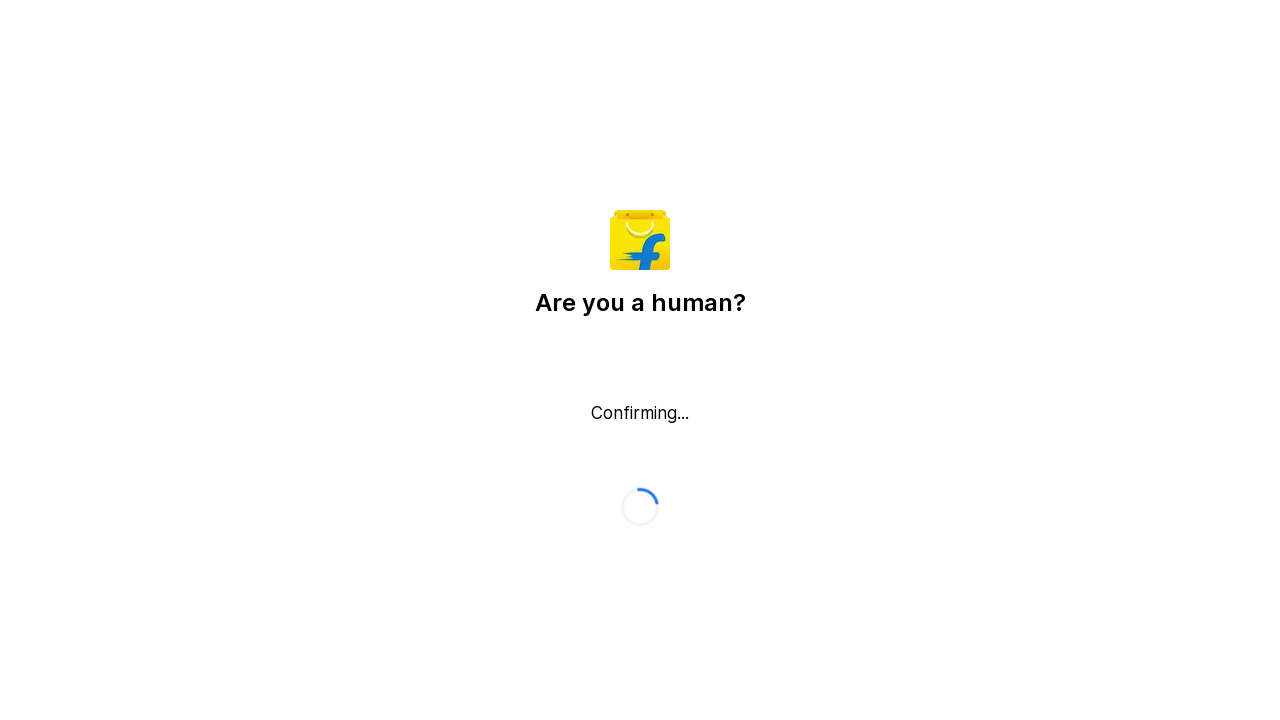

Located all input elements on the page
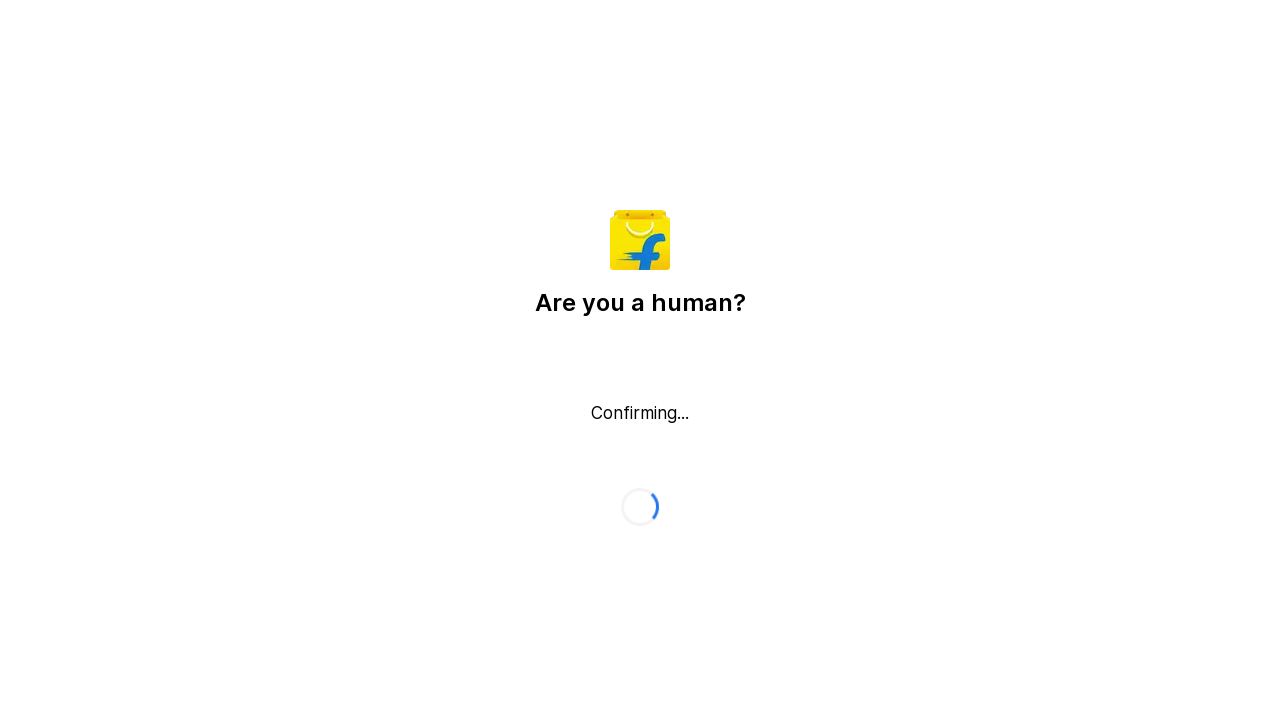

Counted 0 input elements on Flipkart homepage
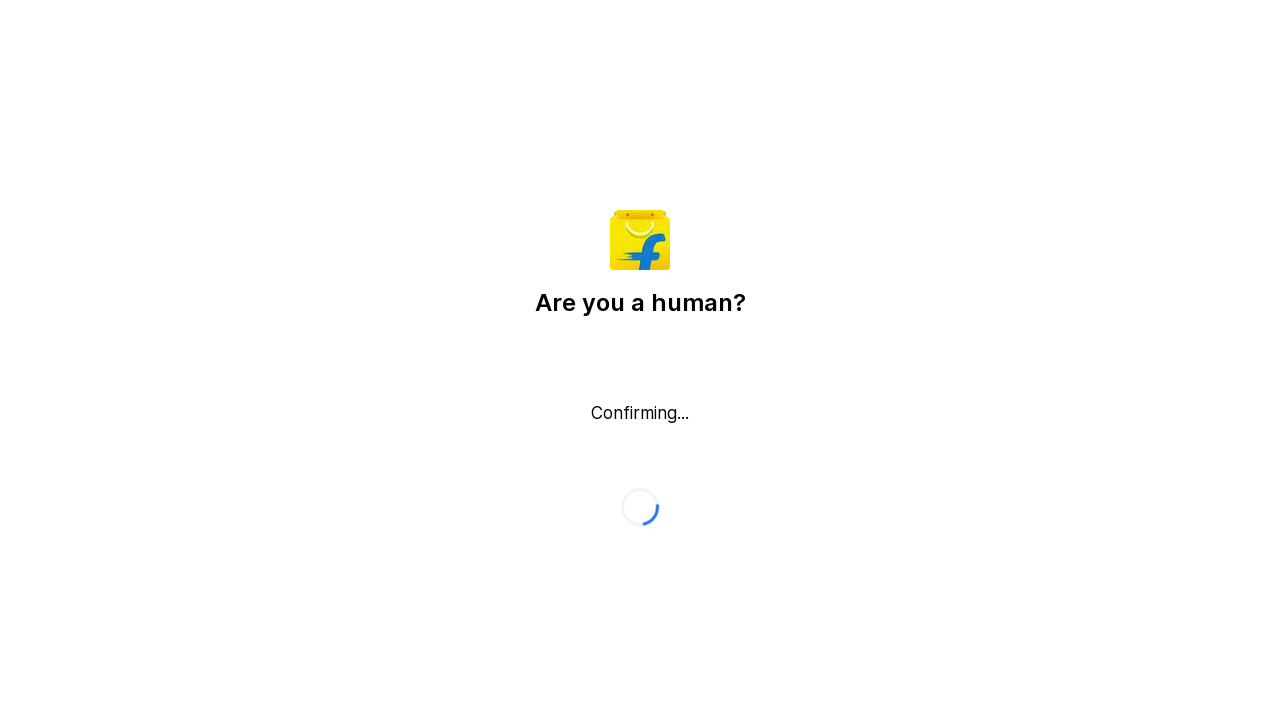

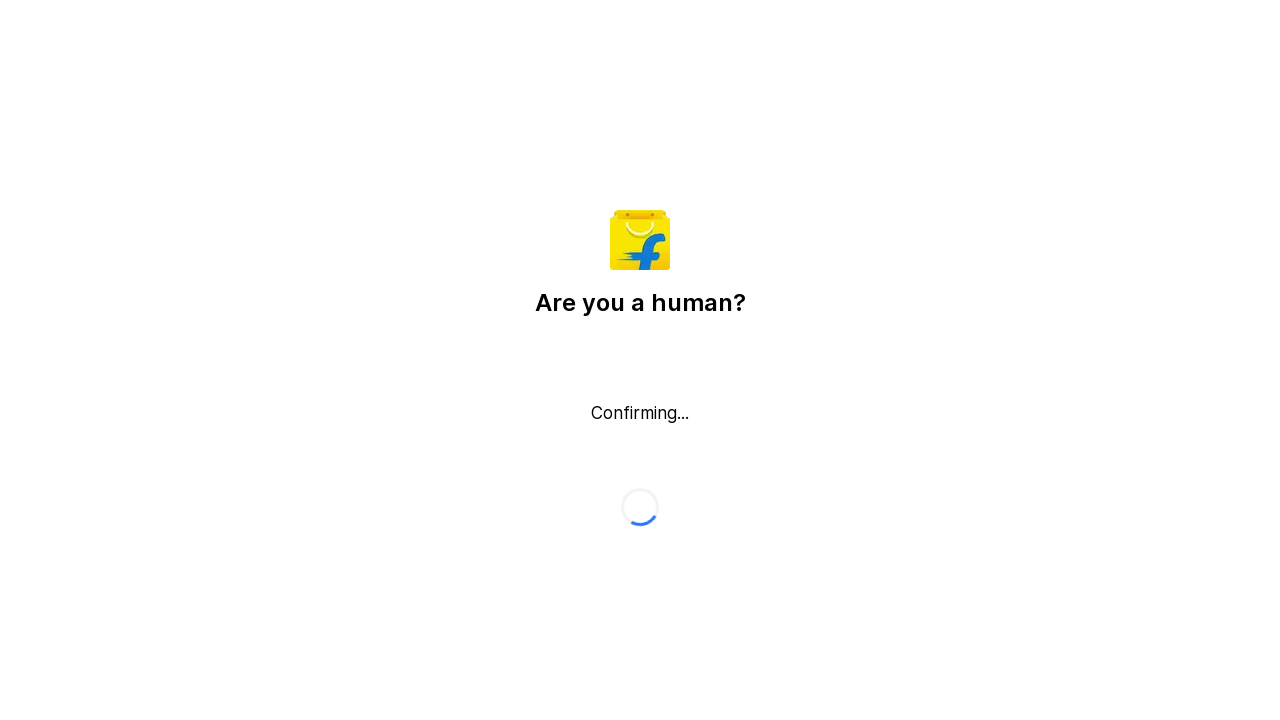